Tests scooter ordering flow by clicking the top "Order" button and filling the order form with customer data (Vasya Pupkin), selecting metro station, date, rental period, color, and confirming the order.

Starting URL: https://qa-scooter.praktikum-services.ru/

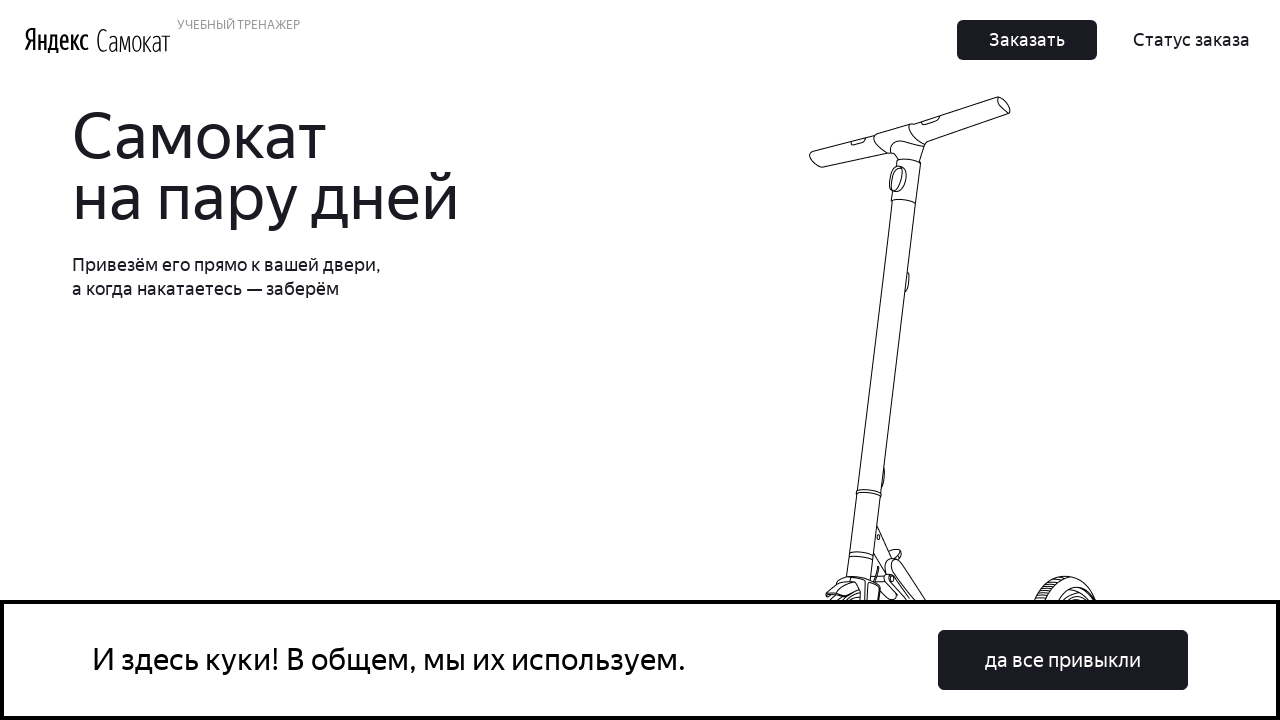

Clicked top 'Order' button to start order flow at (1027, 40) on .Button_Button__ra12g
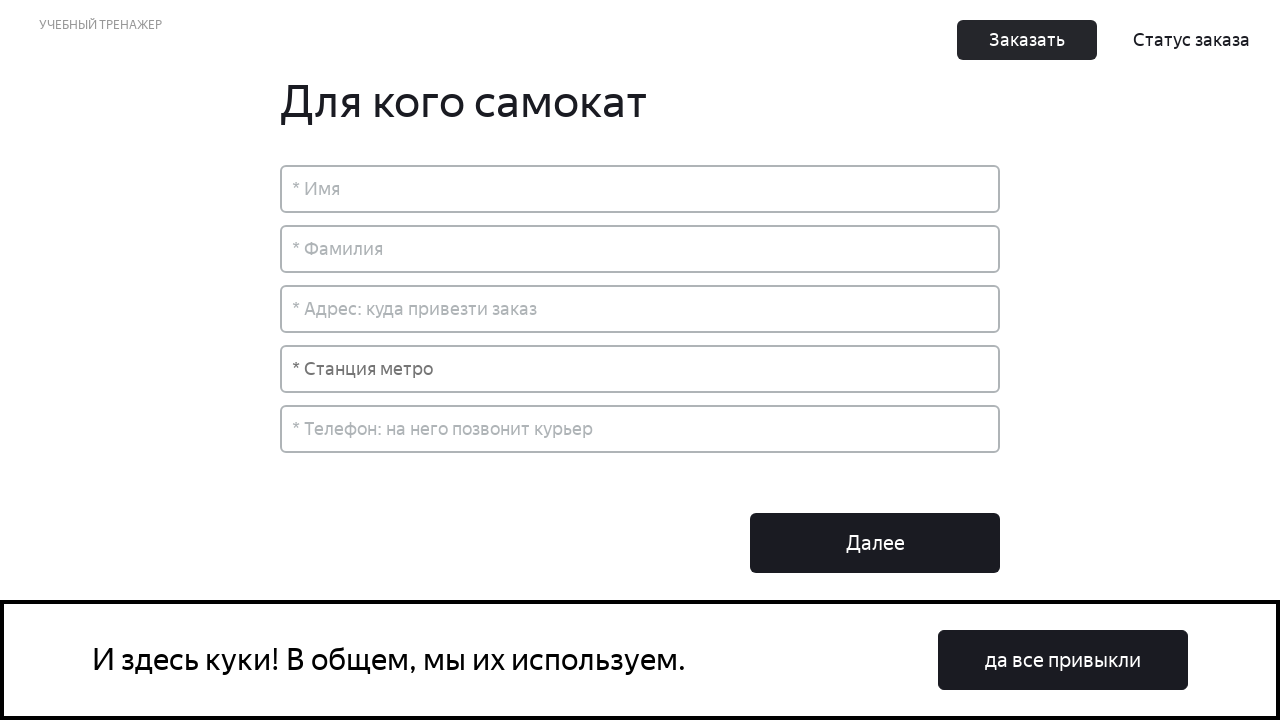

Order form appeared
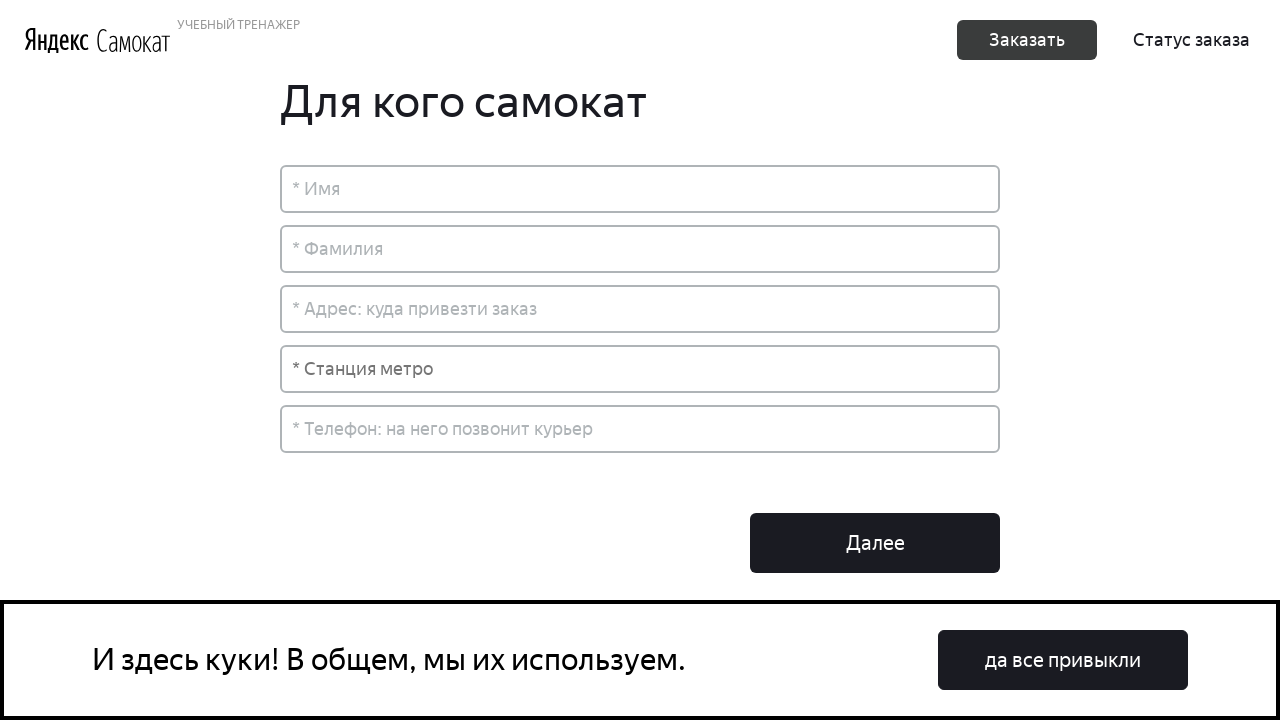

Filled name field with 'Вася' on xpath=.//div[@id='root']/div/div[2]/div[2]/div/input
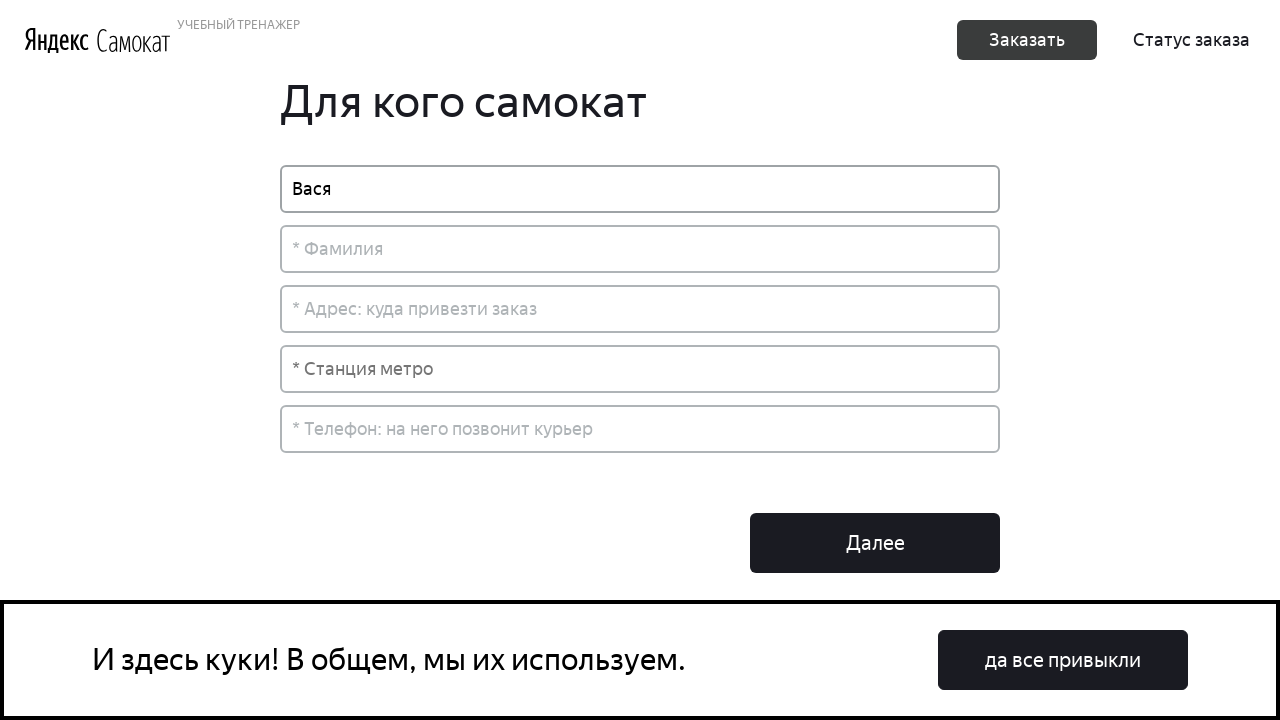

Filled surname field with 'Пупкин' on xpath=.//div[@id='root']/div/div[2]/div[2]/div[2]/input
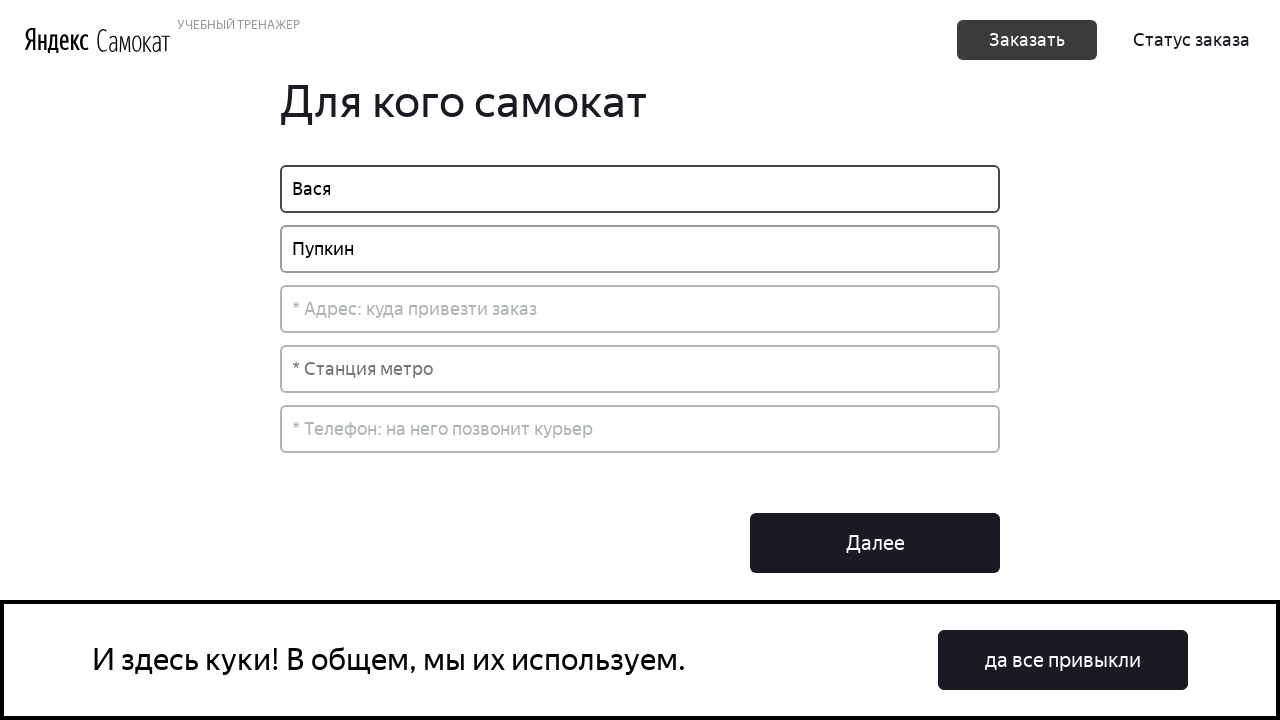

Filled address field with 'ул. Большая Академическая, 50' on xpath=.//div[@id='root']/div/div[2]/div[2]/div[3]/input
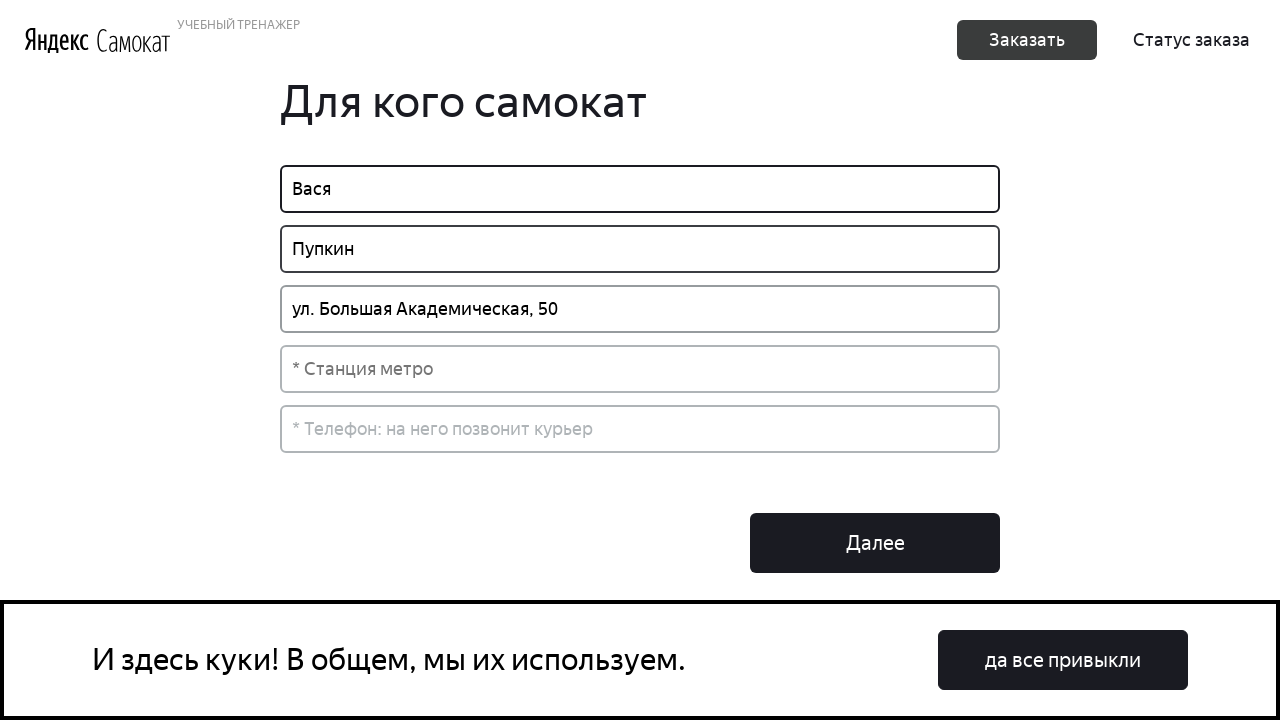

Clicked metro field at (640, 369) on xpath=.//div[@id='root']/div/div[2]/div[2]/div[4]/div/div/input
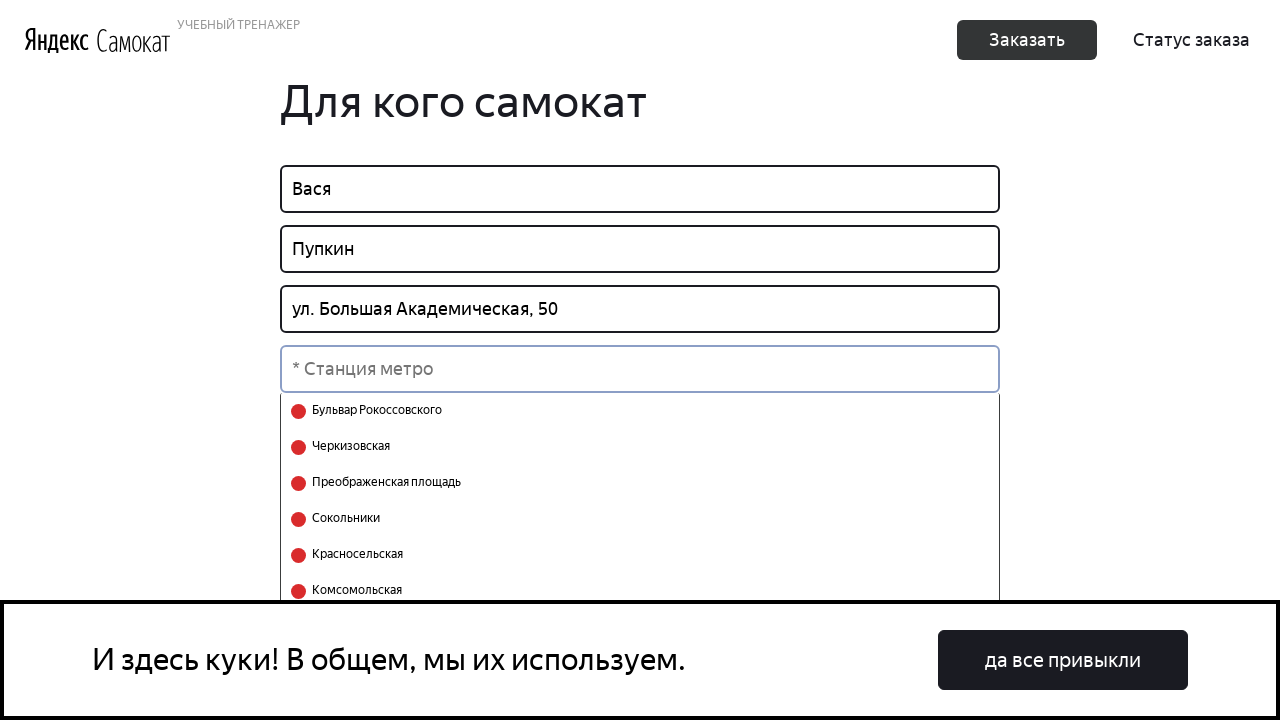

Typed 'Тимирязевская' in metro field on xpath=.//div[@id='root']/div/div[2]/div[2]/div[4]/div/div/input
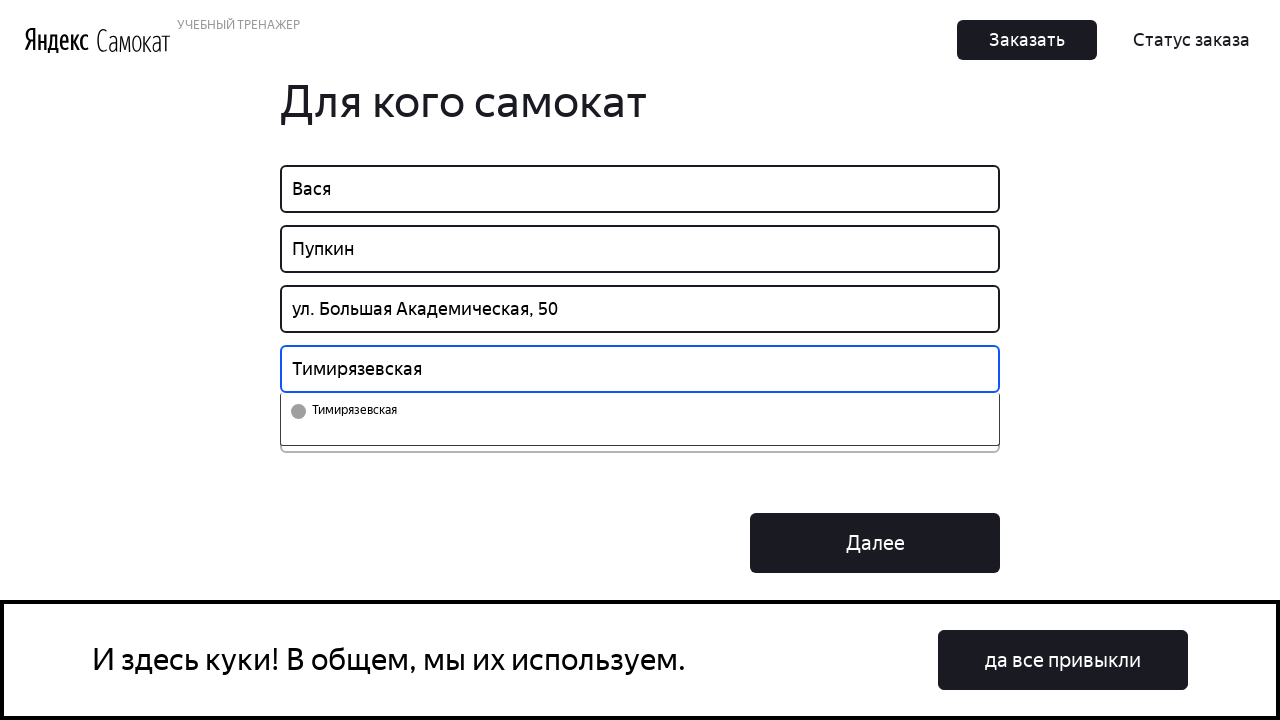

Selected 'Тимирязевская' metro station at (640, 411) on xpath=.//div[@class='select-search__select']/ul//li/button[@value='157']
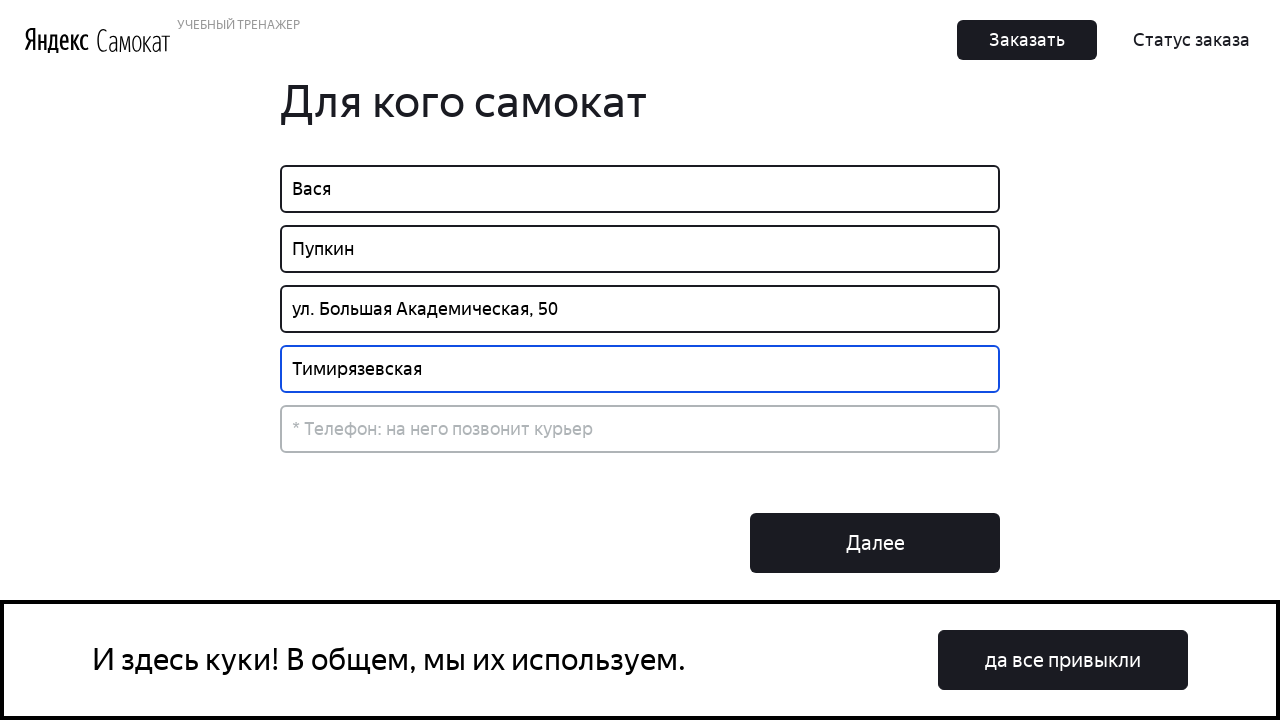

Filled telephone field with '+79113333333' on xpath=.//div[@id='root']/div/div[2]/div[2]/div[5]/input
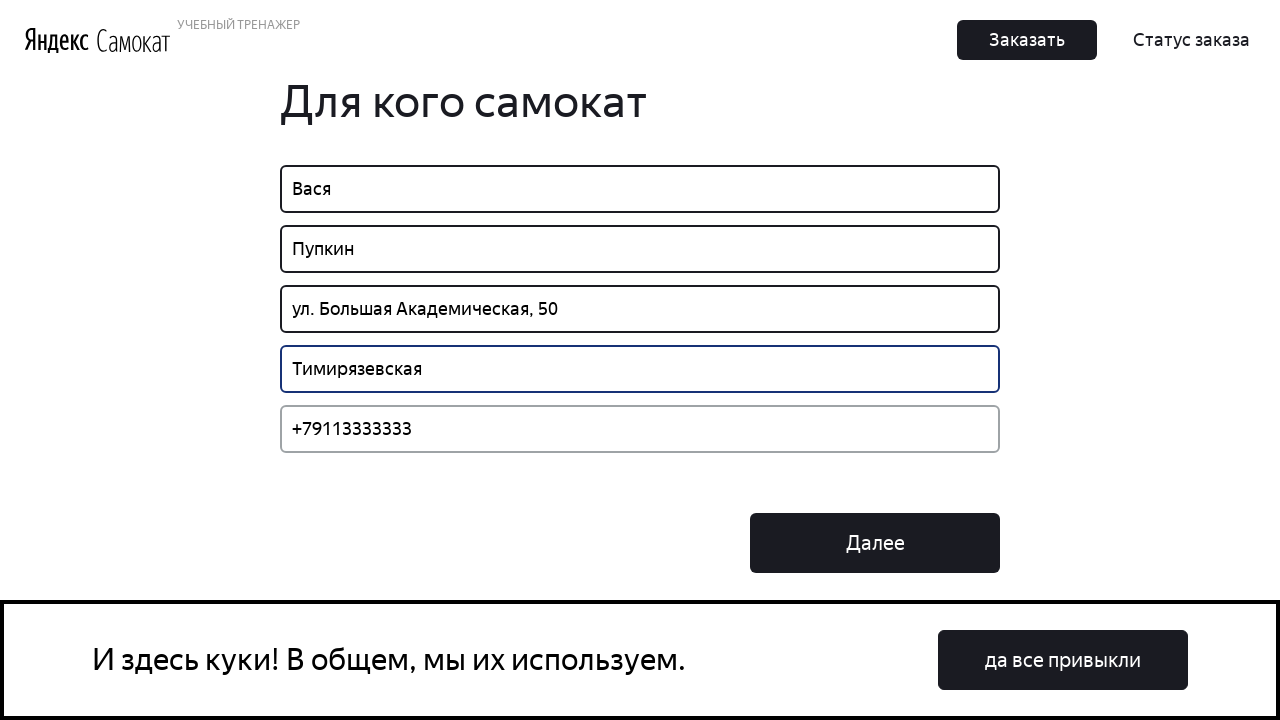

Clicked 'Next' button to proceed to rental form at (875, 543) on xpath=.//div[@id='root']/div/div[2]/div[3]/button
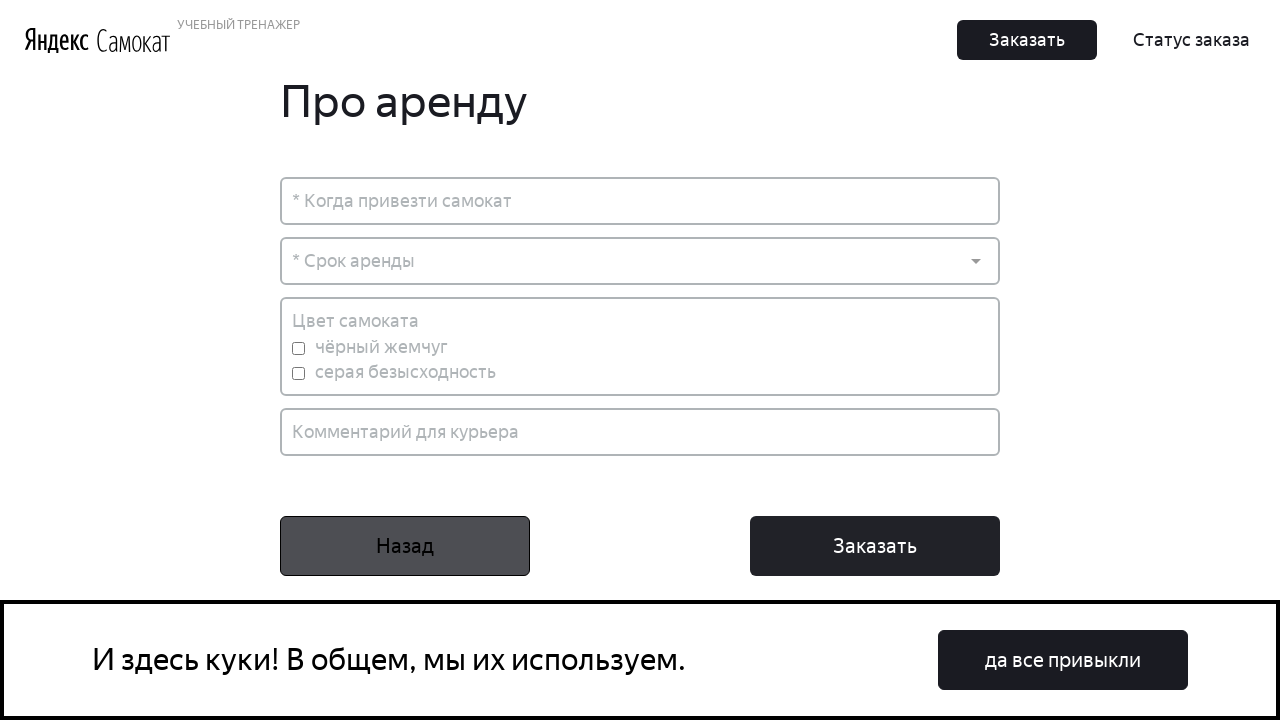

Rental form appeared
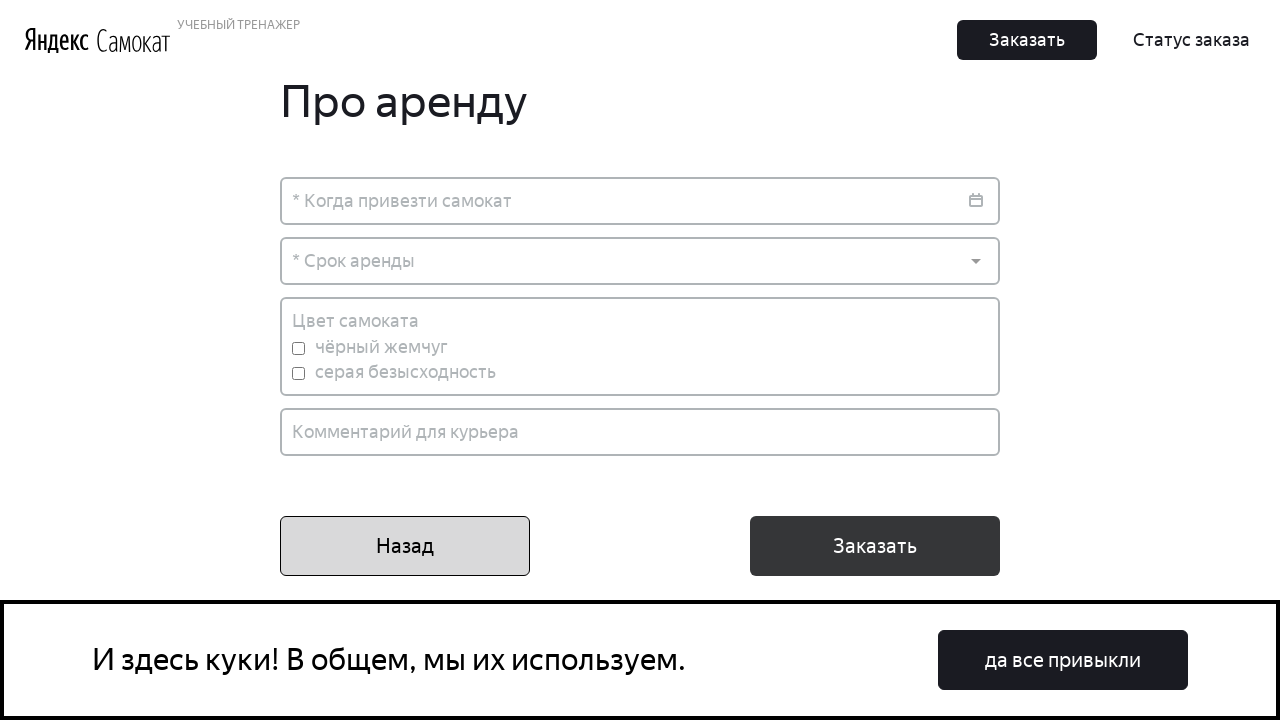

Clicked date field to open date picker at (640, 201) on xpath=.//div[@id='root']/div/div[2]/div/div/div/div/input
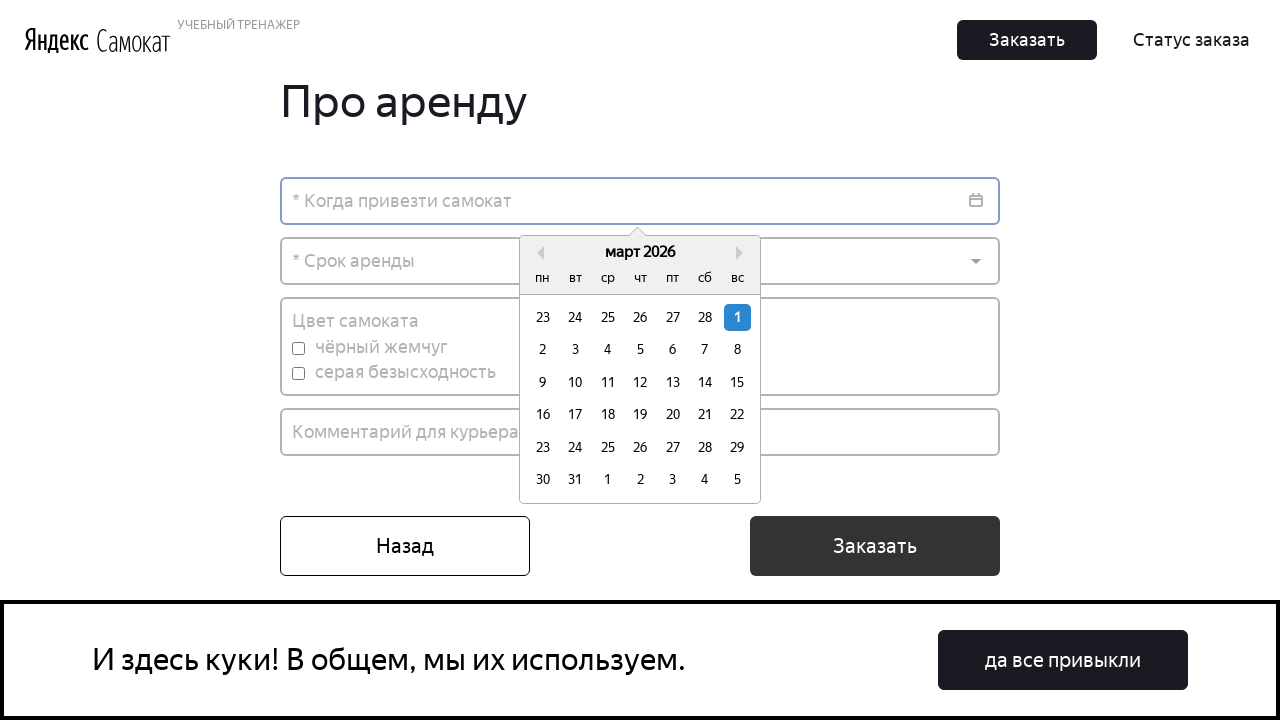

Selected 30th day in date picker at (543, 480) on .react-datepicker__day--030
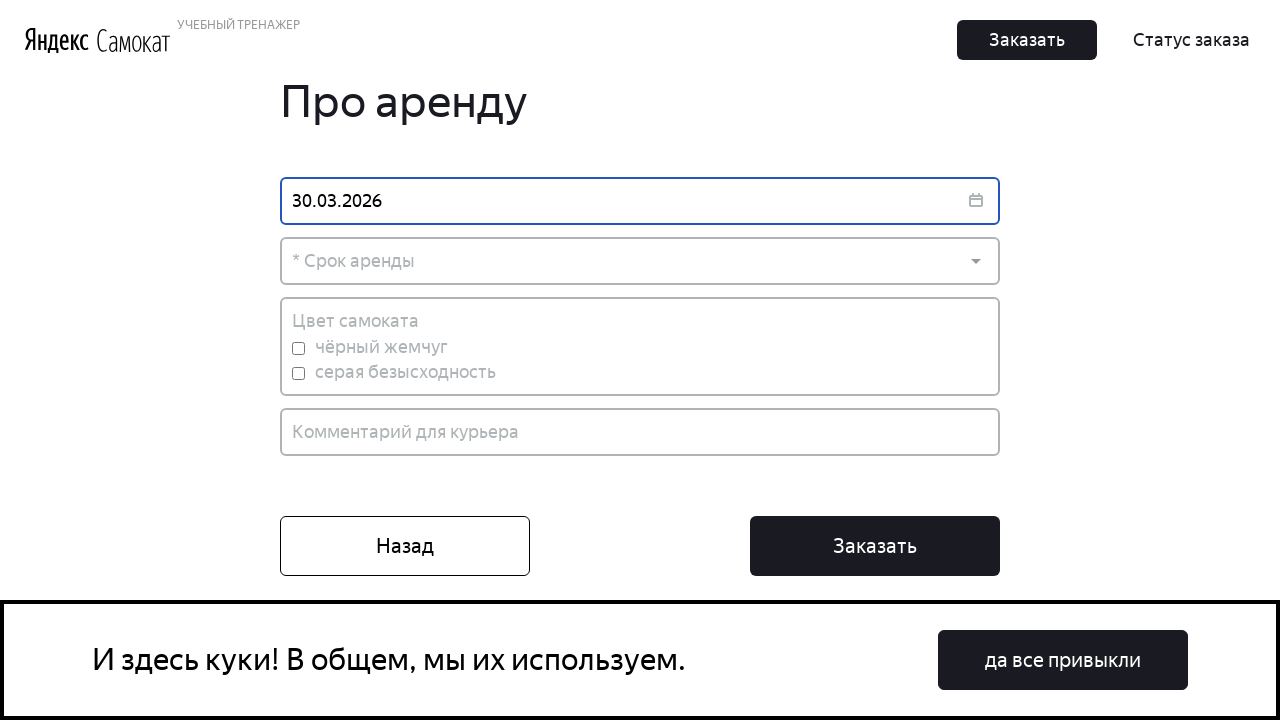

Clicked rental period dropdown at (640, 261) on xpath=.//div[@id='root']/div/div[2]/div/div[2]/div/div
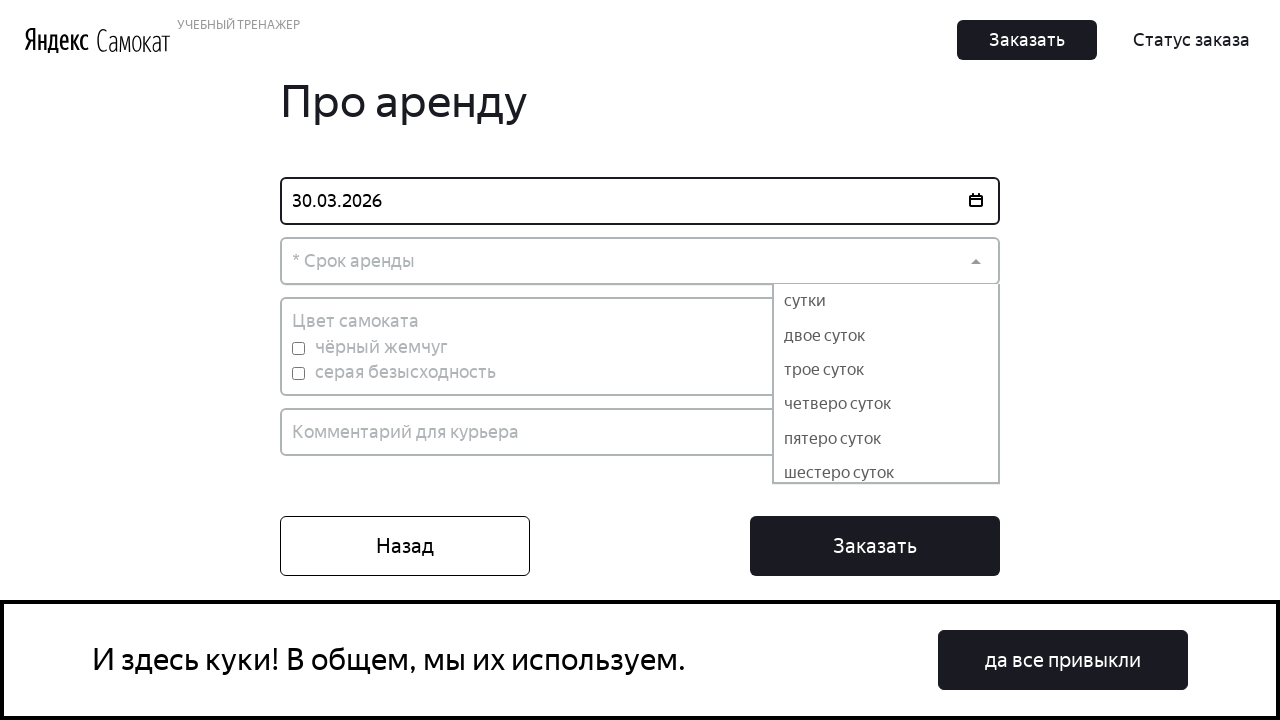

Selected 3-day rental period at (886, 370) on xpath=.//div[@class='Dropdown-option'][3]
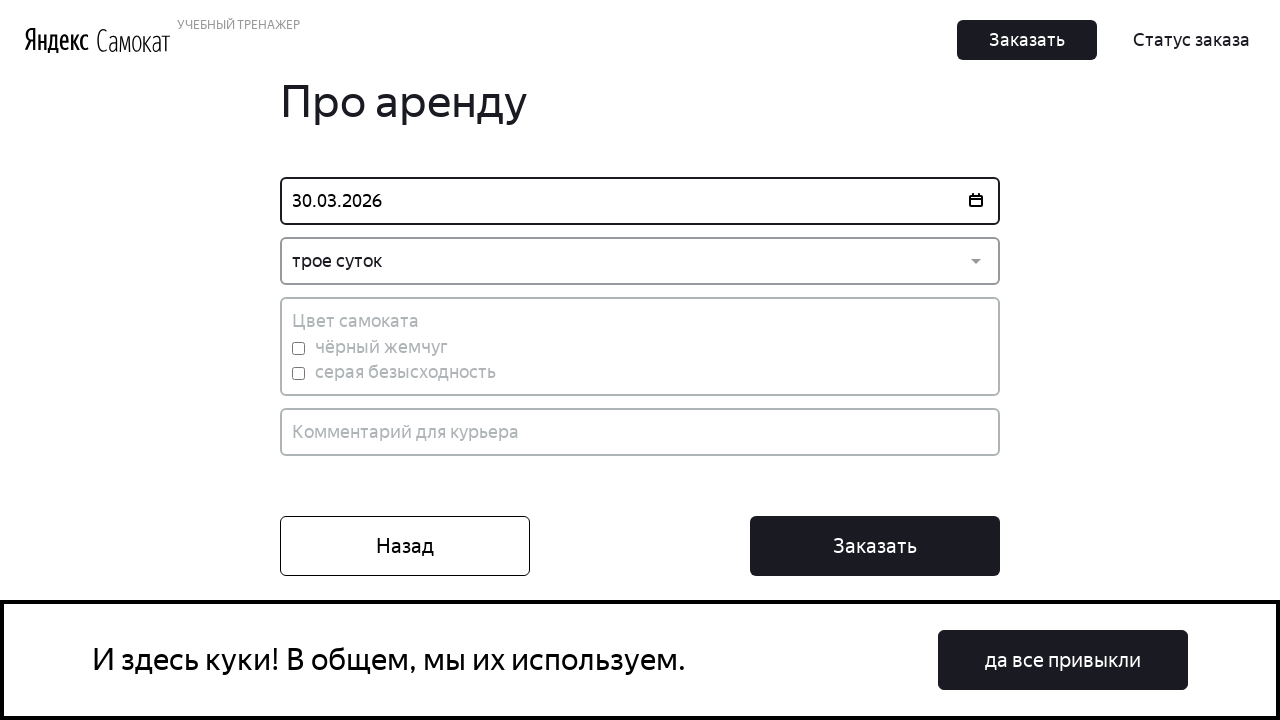

Selected grey color for scooter at (298, 373) on #grey
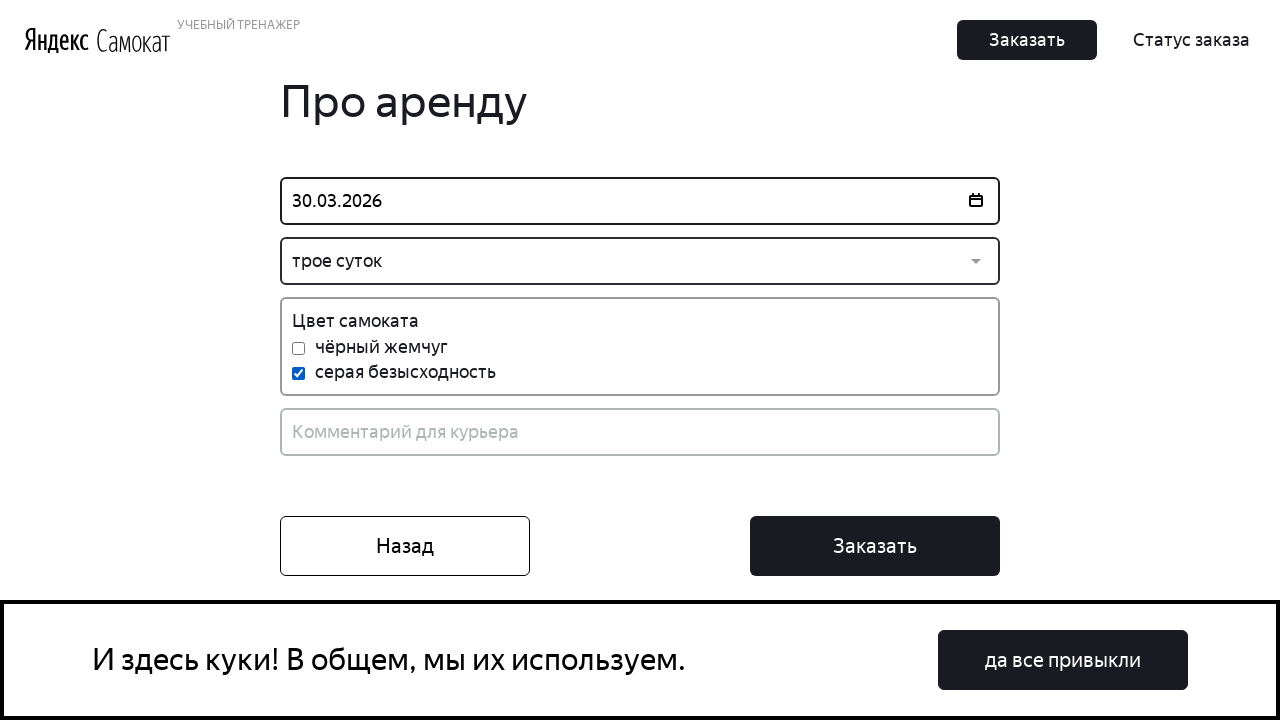

Filled comment field with rental instructions on xpath=.//div[@id='root']/div/div[2]/div[2]/div[4]/input
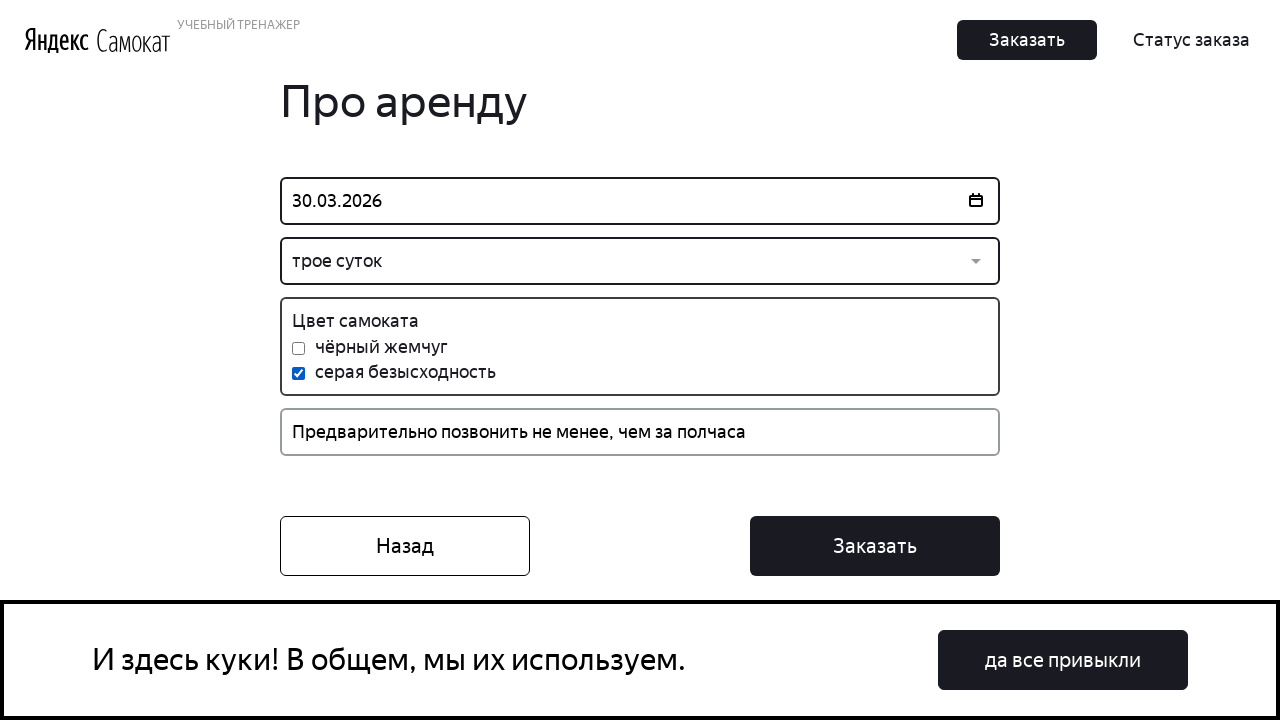

Clicked 'Order' button to submit order at (875, 546) on xpath=.//div[@id='root']/div/div[2]/div[3]/button[2]
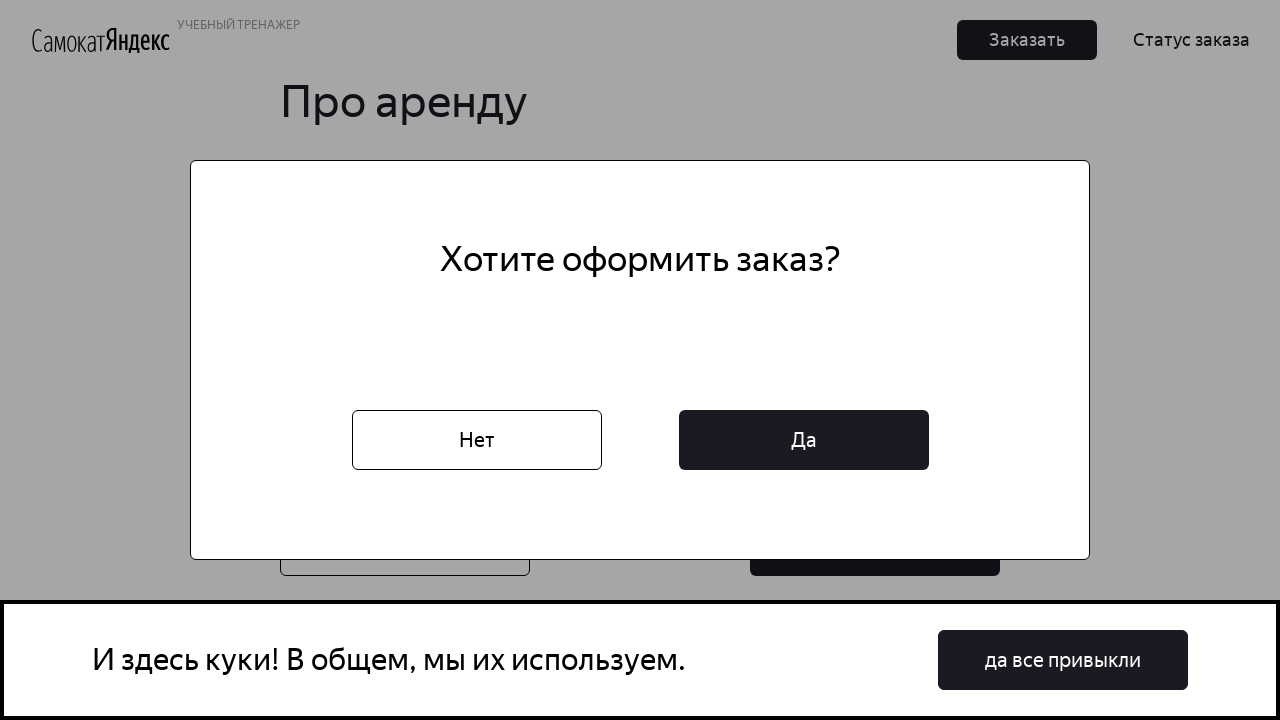

Order confirmation dialog appeared
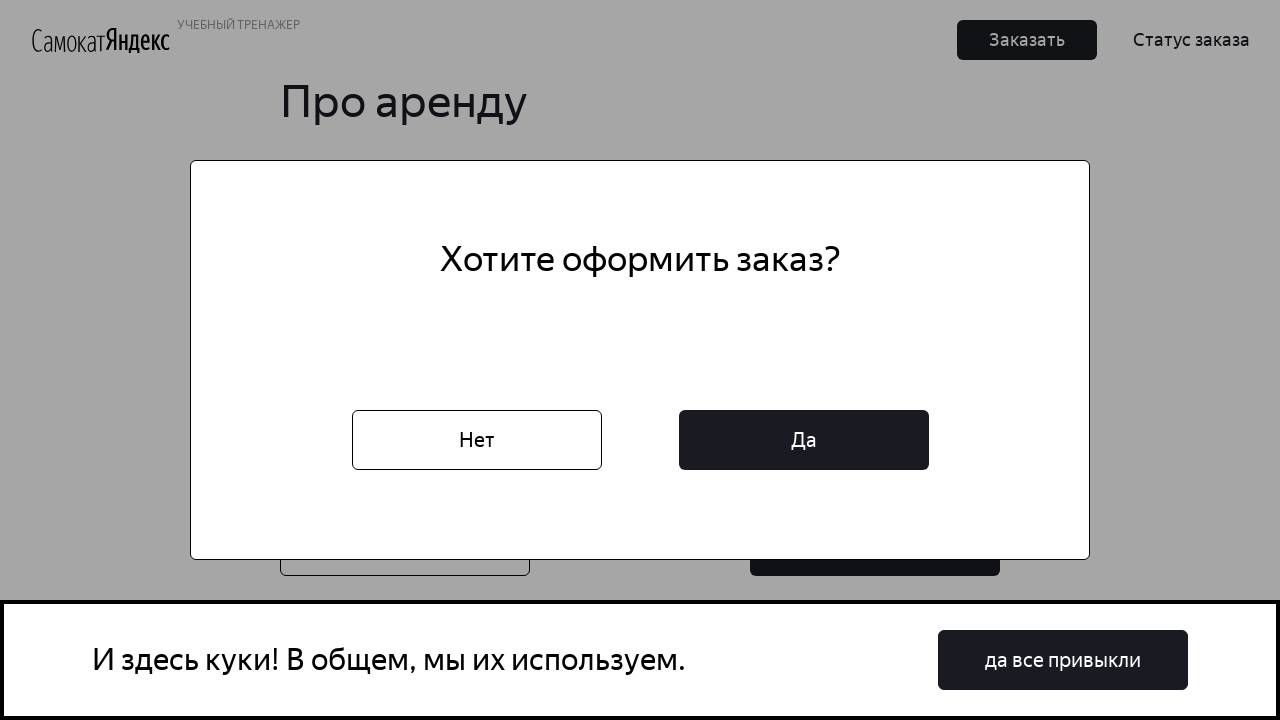

Clicked 'Yes' button to confirm order at (804, 440) on xpath=.//div[@id='root']/div/div[2]/div[5]/div[2]/button[2]
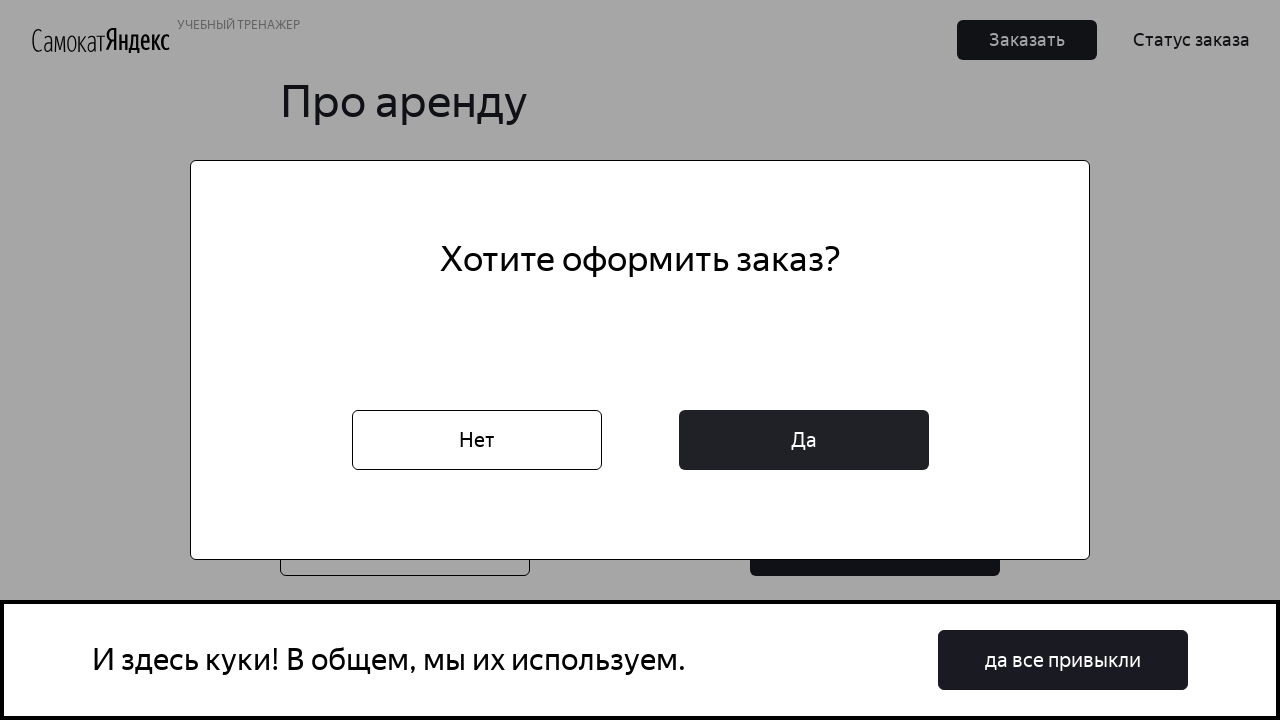

Order confirmation modal displayed successfully
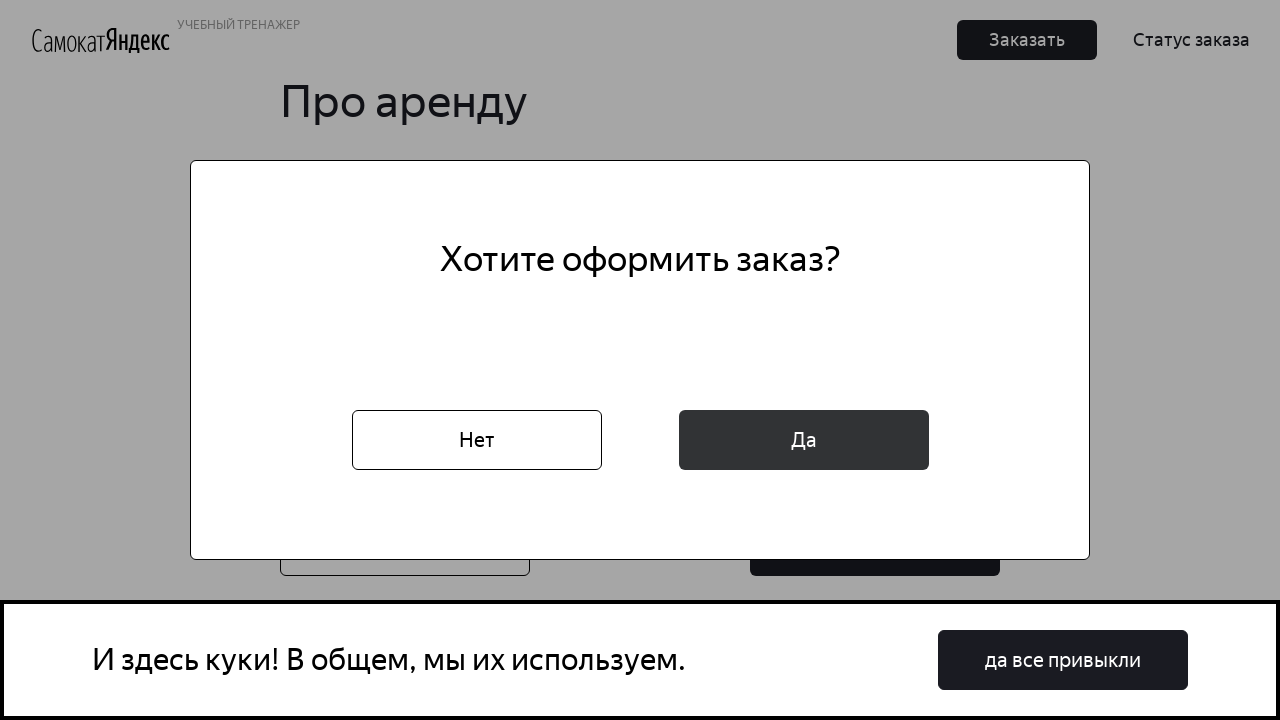

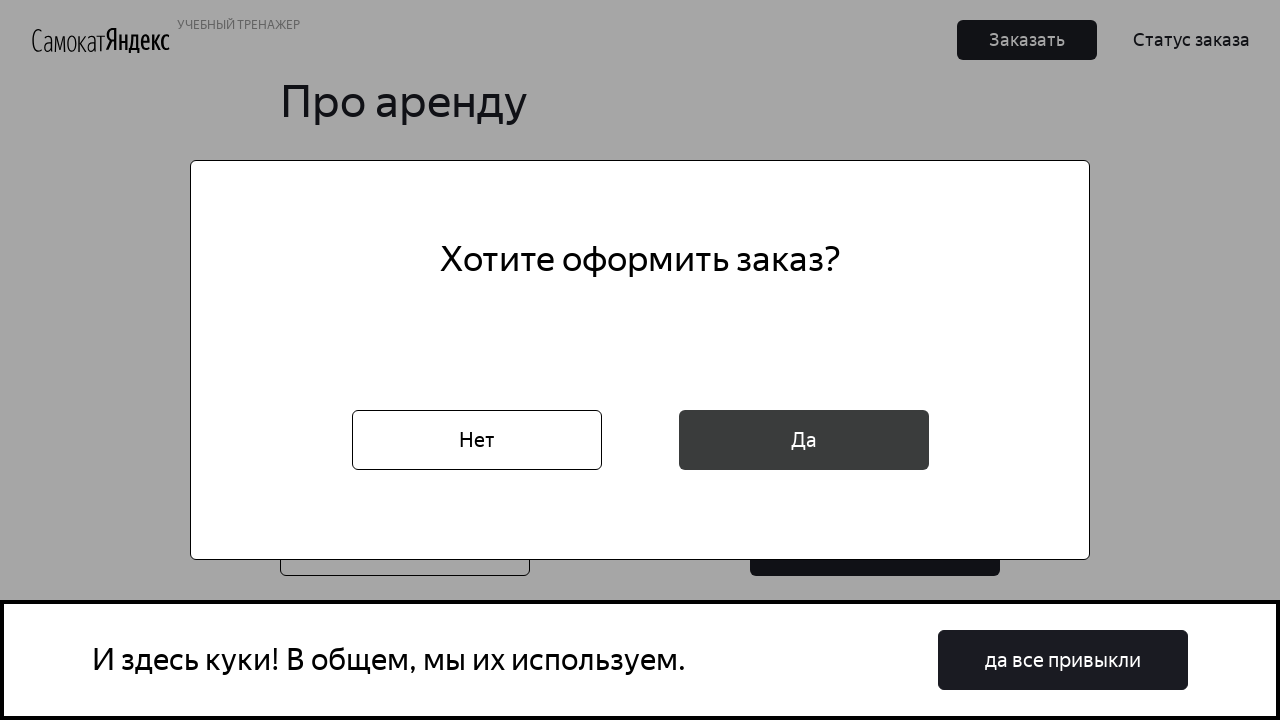